Opens the RedBus travel booking website and waits for the page to load, testing basic page accessibility.

Starting URL: https://www.redbus.com/

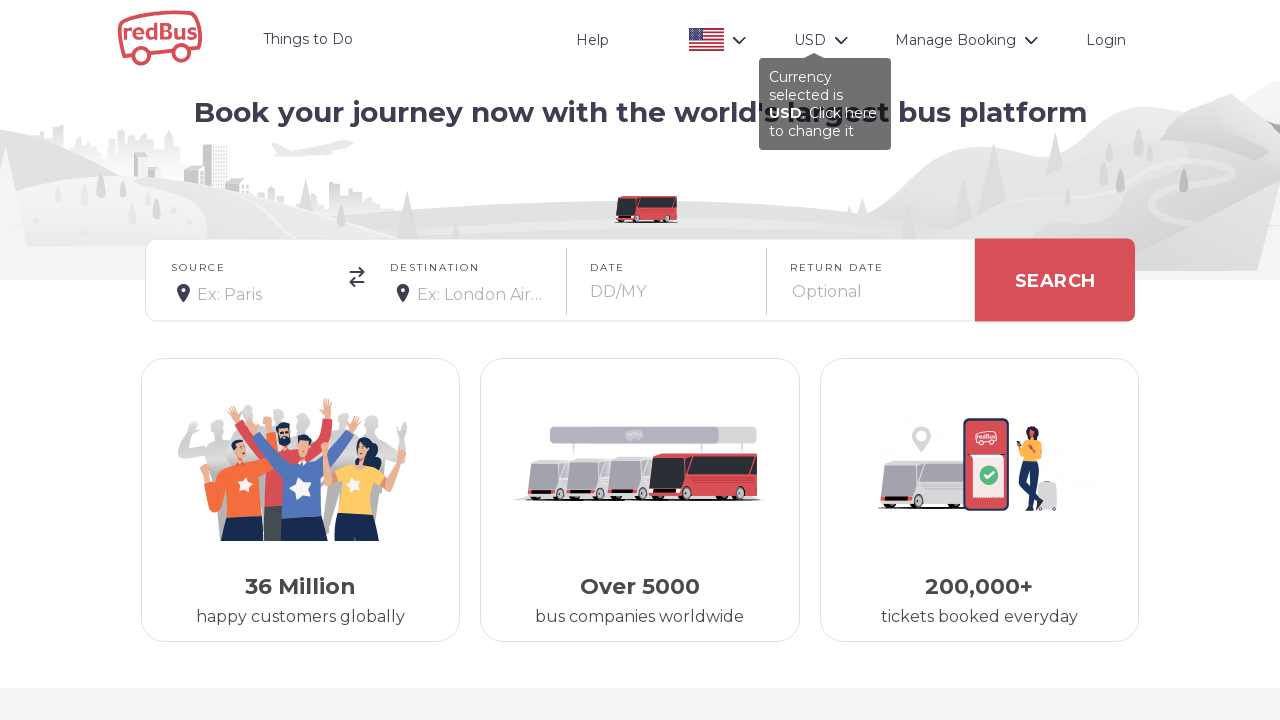

Page DOM content loaded
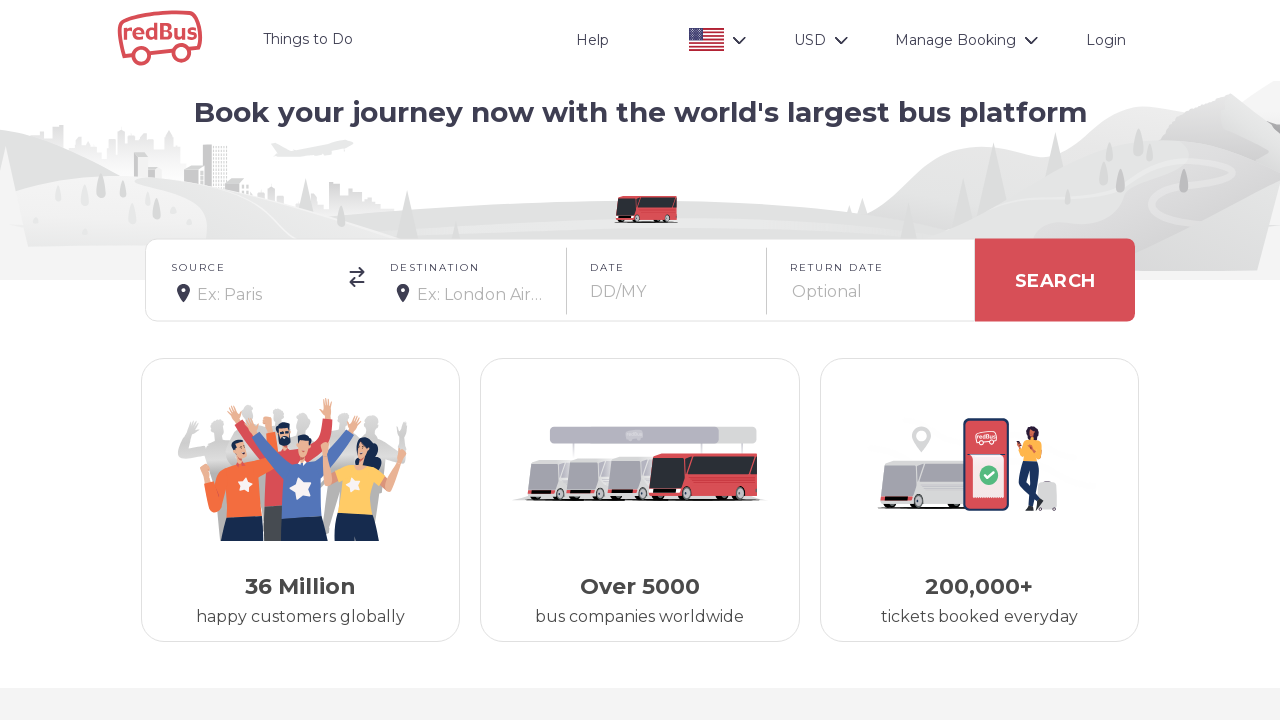

Body element became visible on RedBus homepage
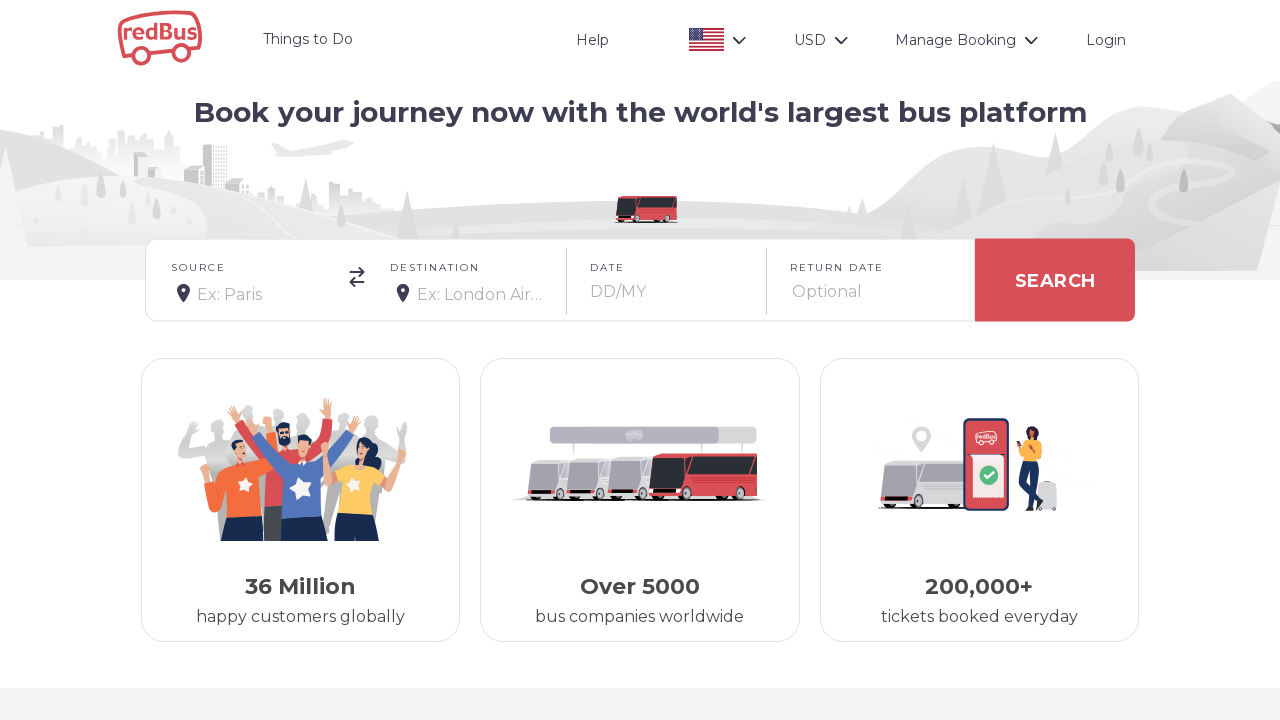

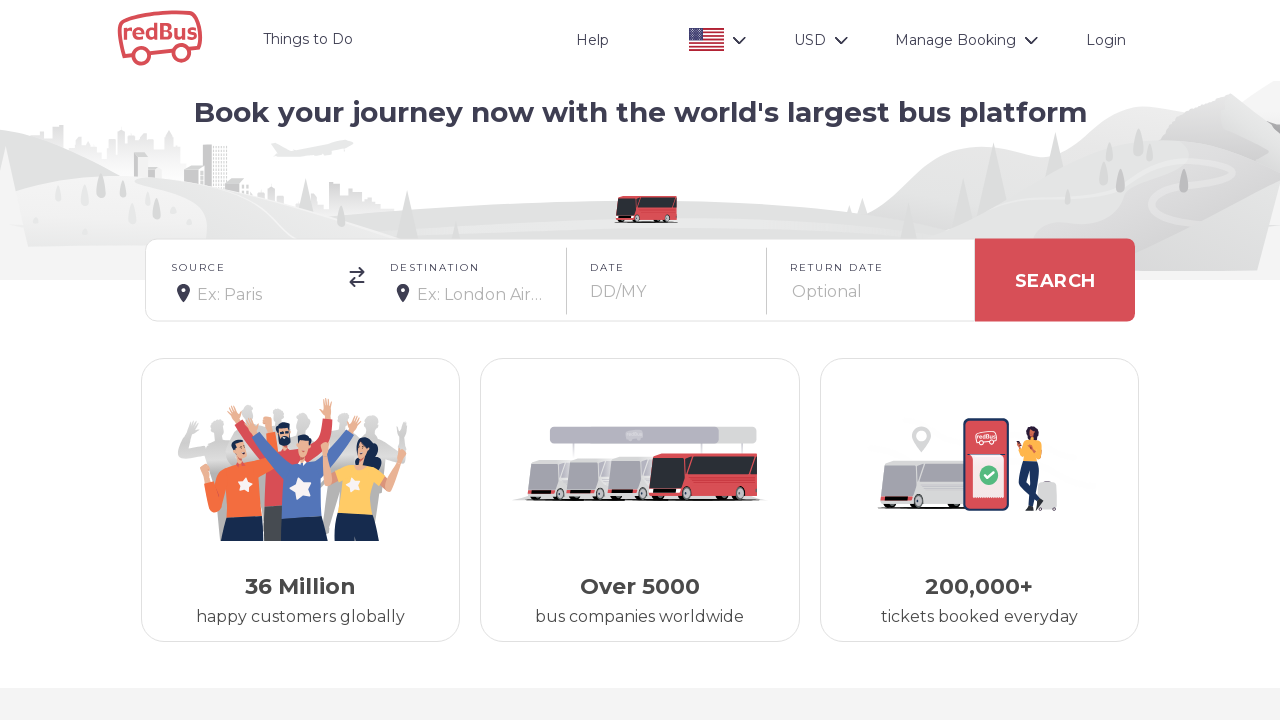